Navigates to the Helldivers.io website and waits for the canvas element to load, verifying the game interface is displayed.

Starting URL: https://helldivers.io/

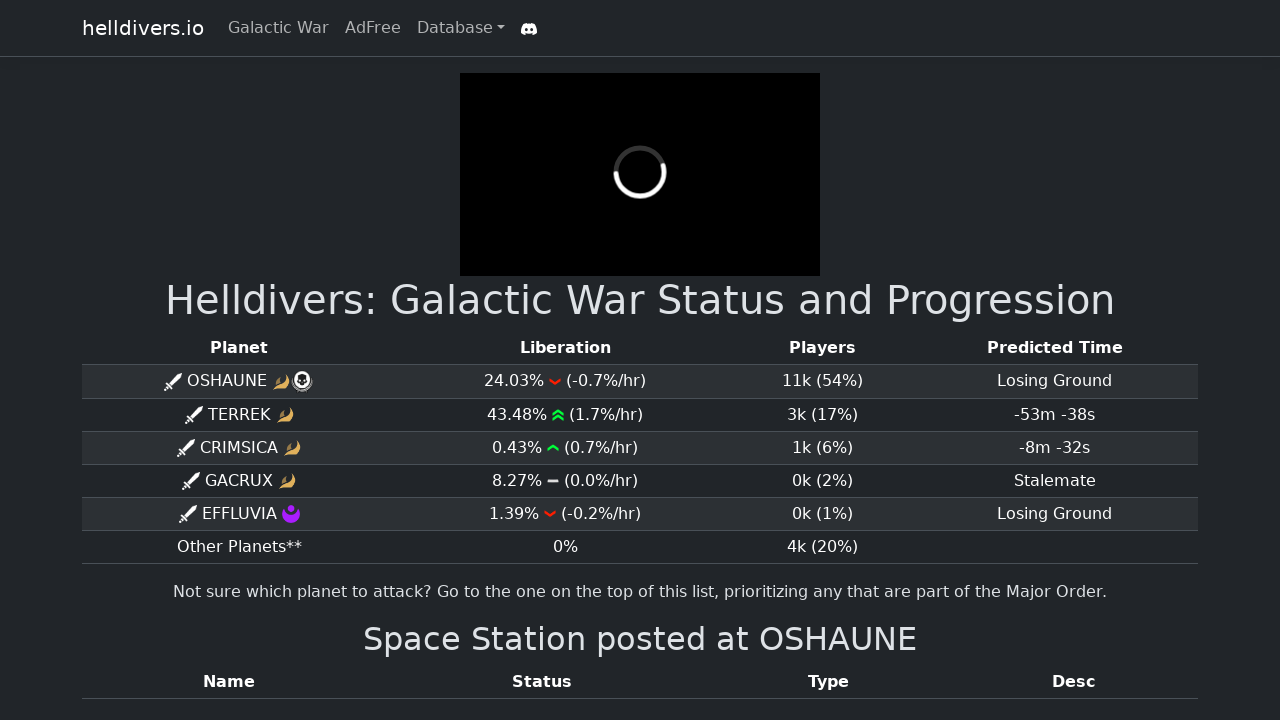

Canvas element selector found
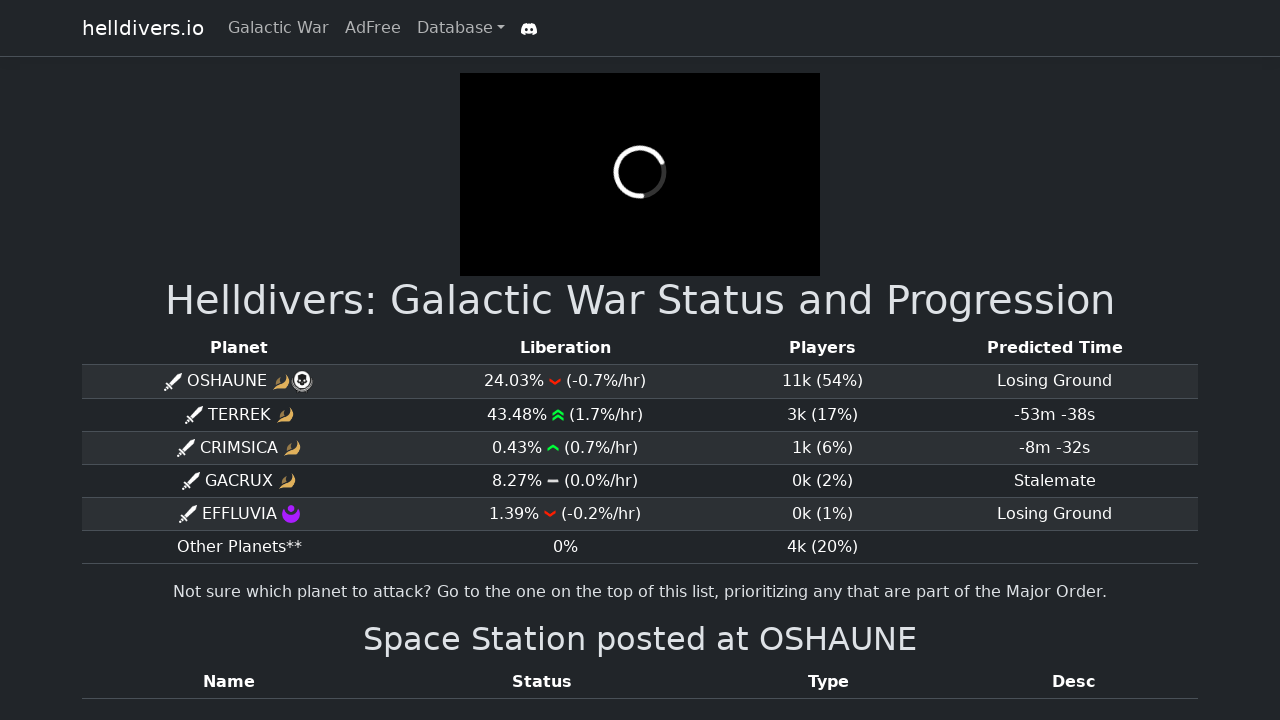

Located canvas element
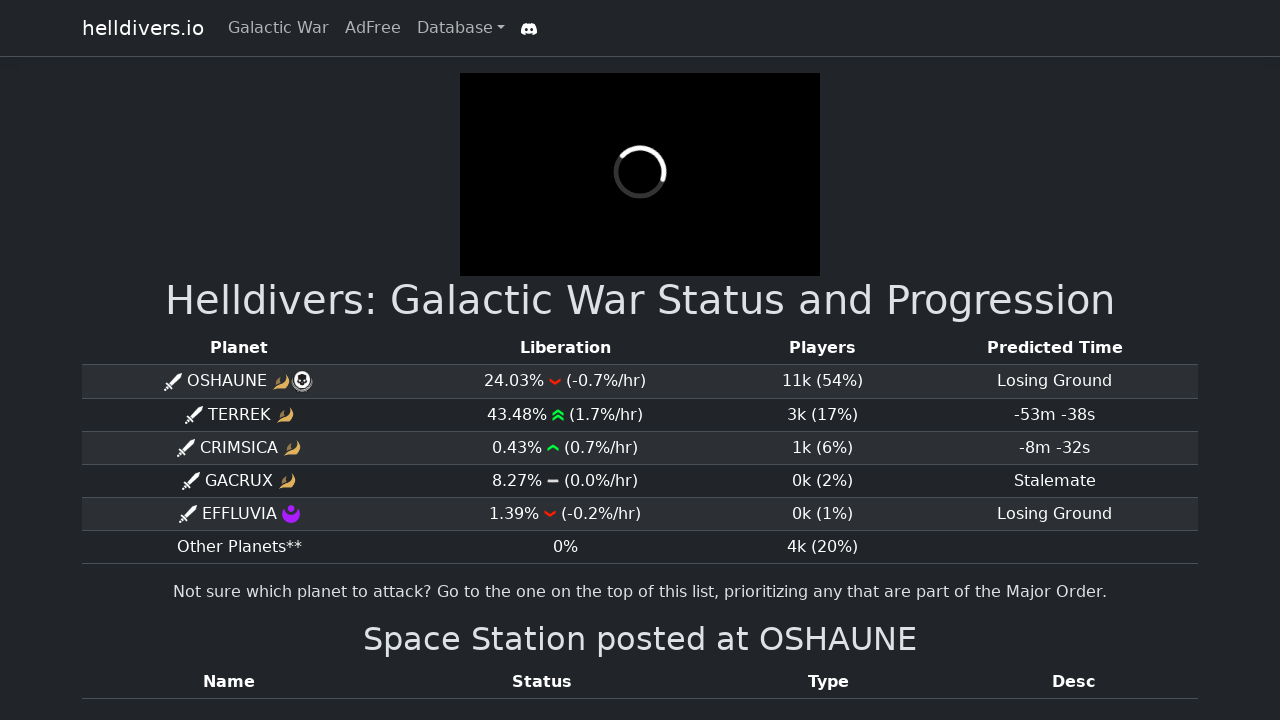

Canvas element is now visible - game interface displayed
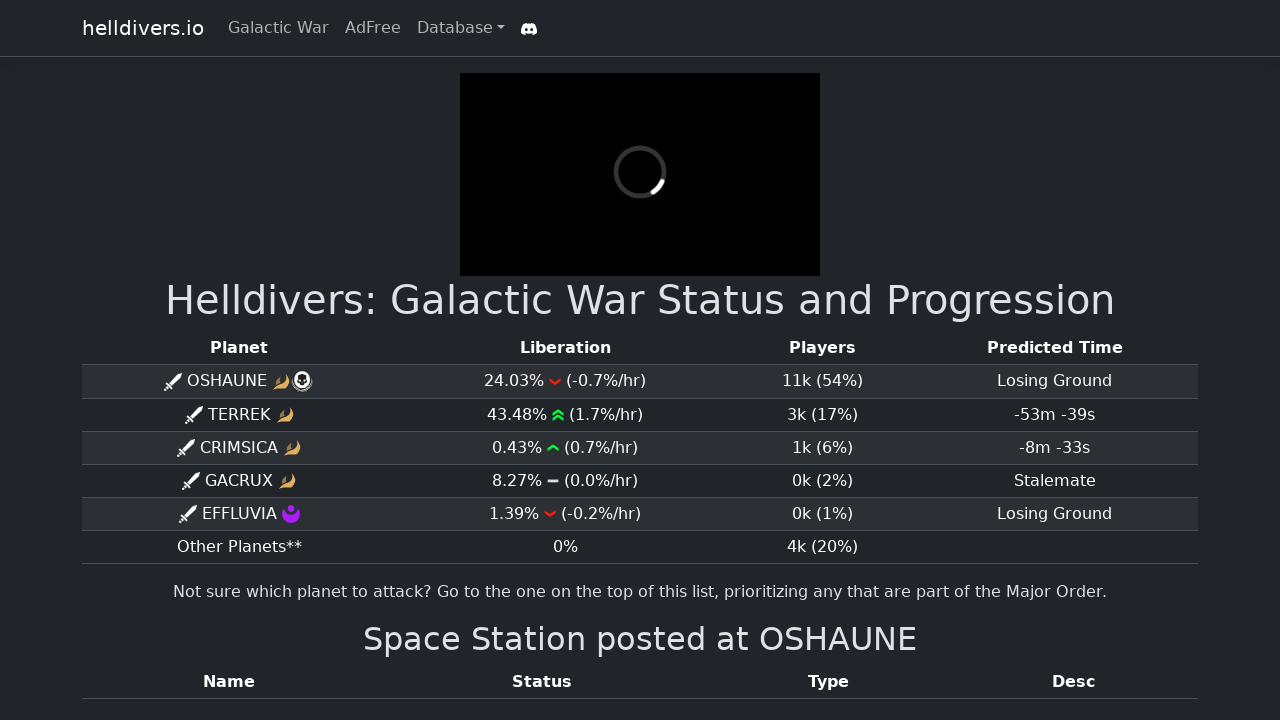

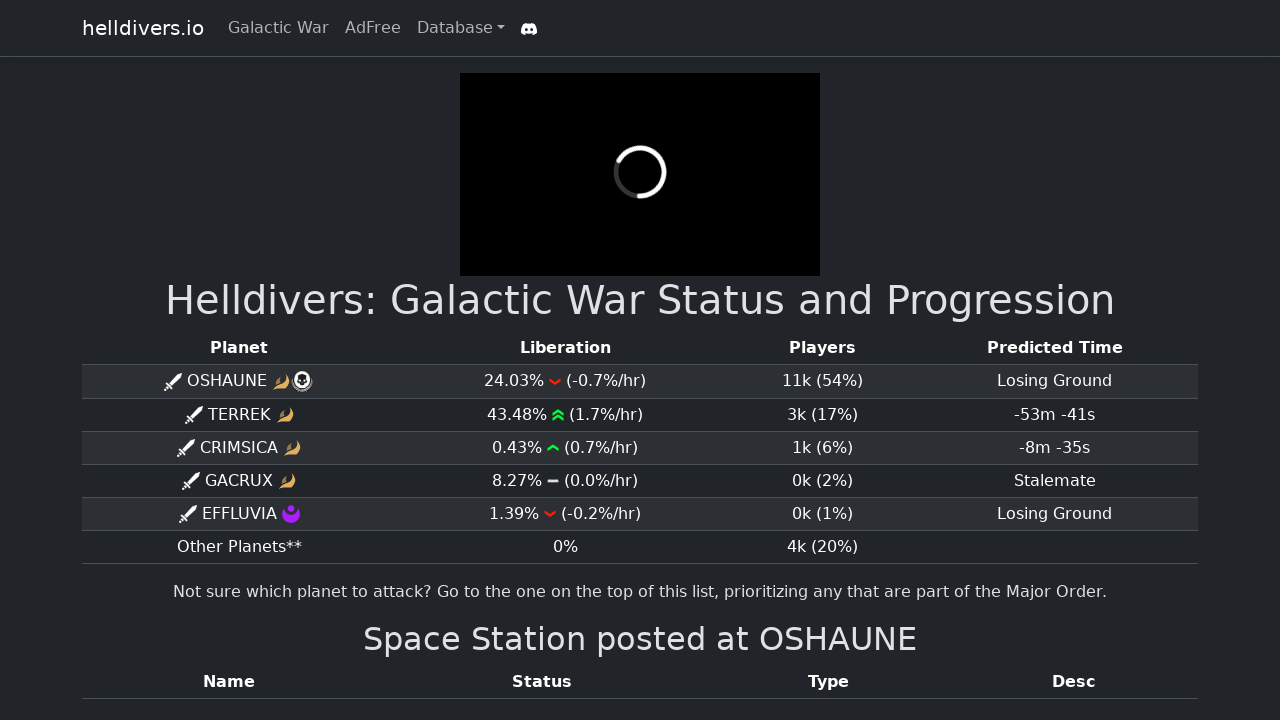